Tests Animal Planet website navigation by clicking on Shows menu, then Wildlife category to view the list of wildlife shows.

Starting URL: https://www.animalplanet.com/

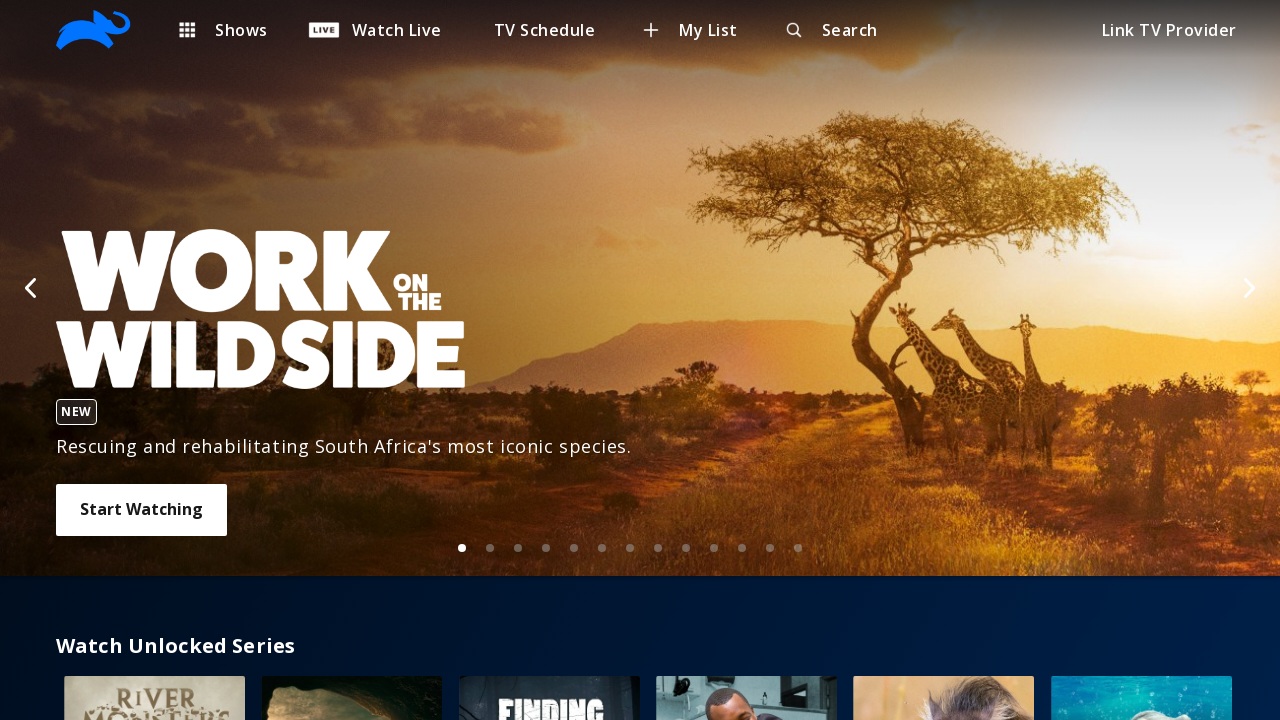

Animal Planet homepage loaded, site logo confirmed
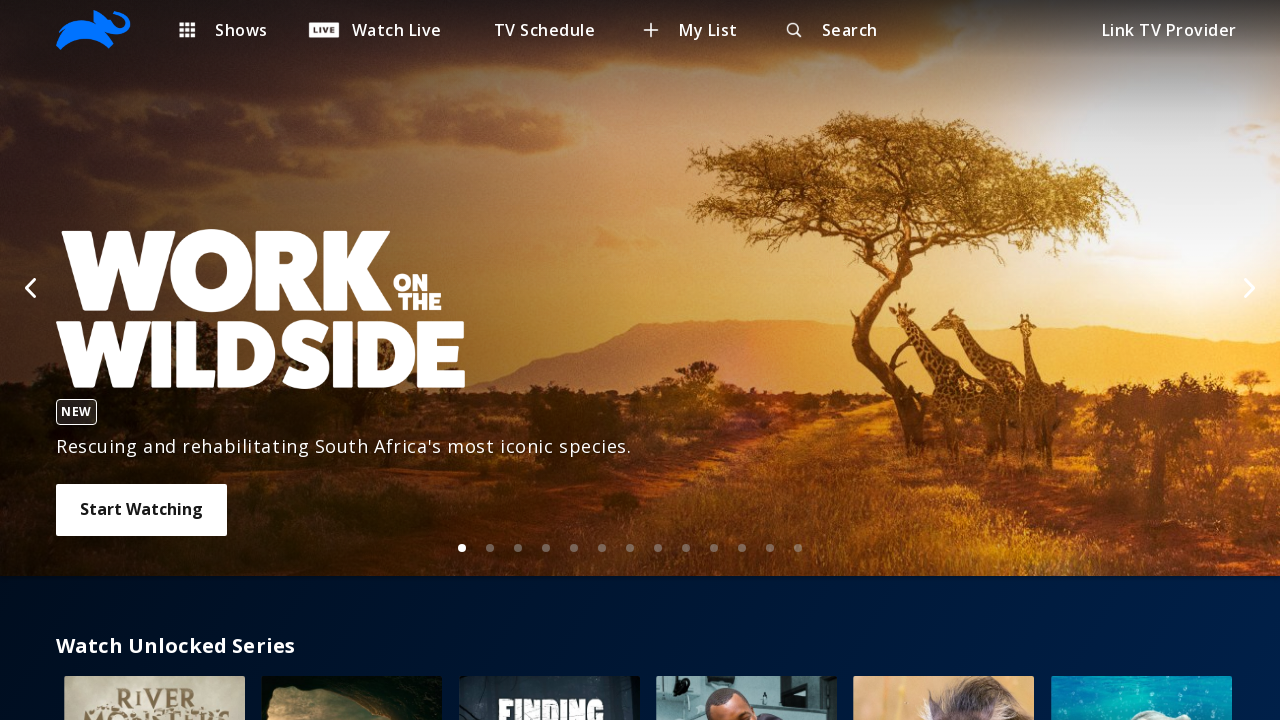

Shows menu element is visible and ready
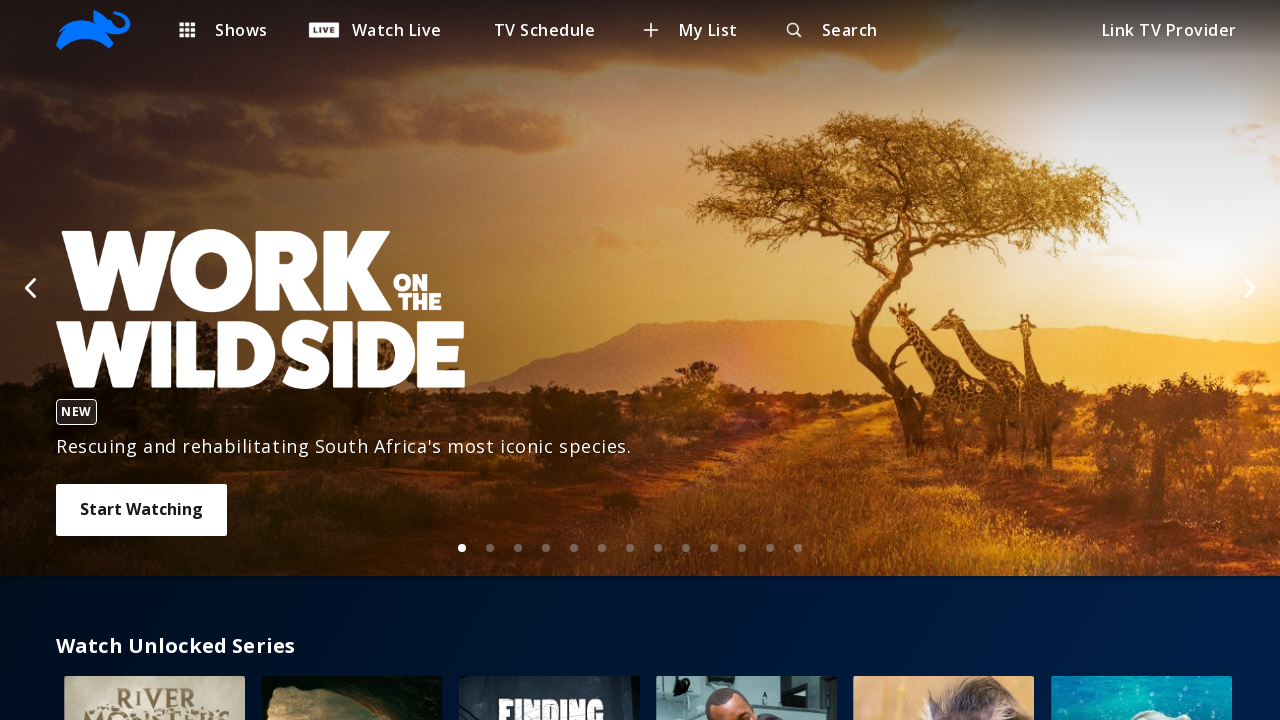

Clicked on Shows menu at (241, 30) on p:has-text('Shows')
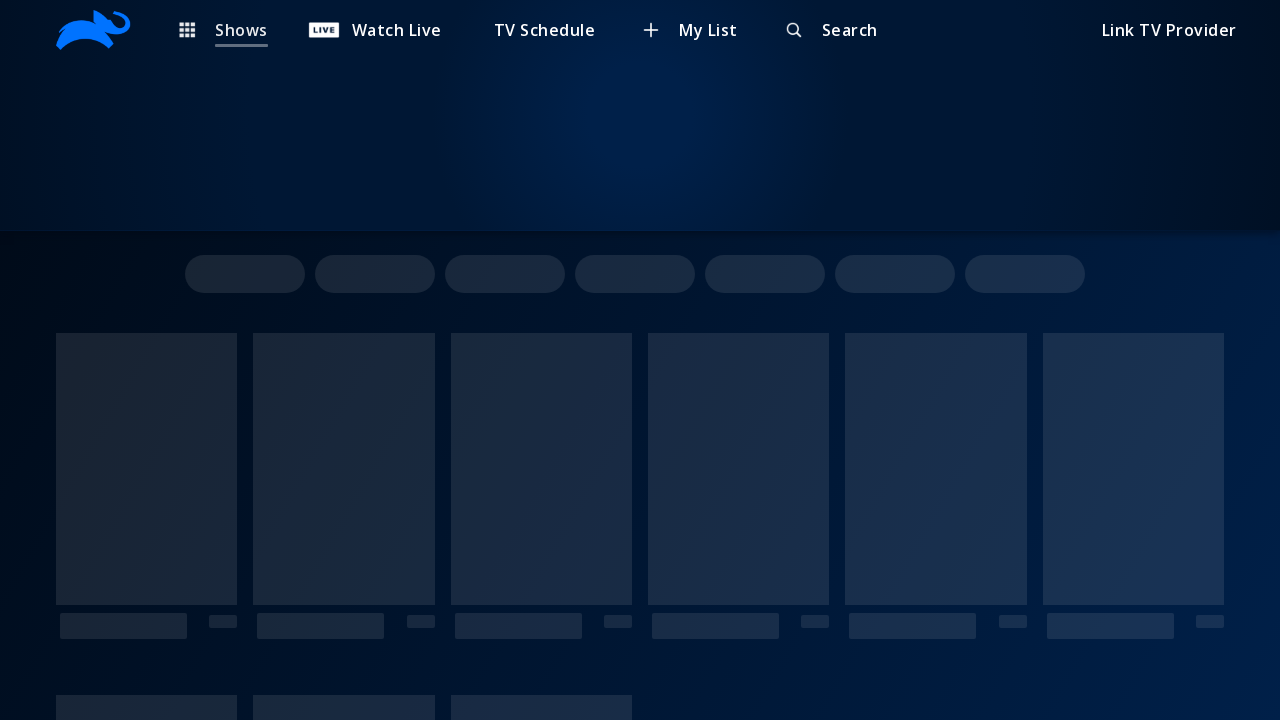

Wildlife category option is visible
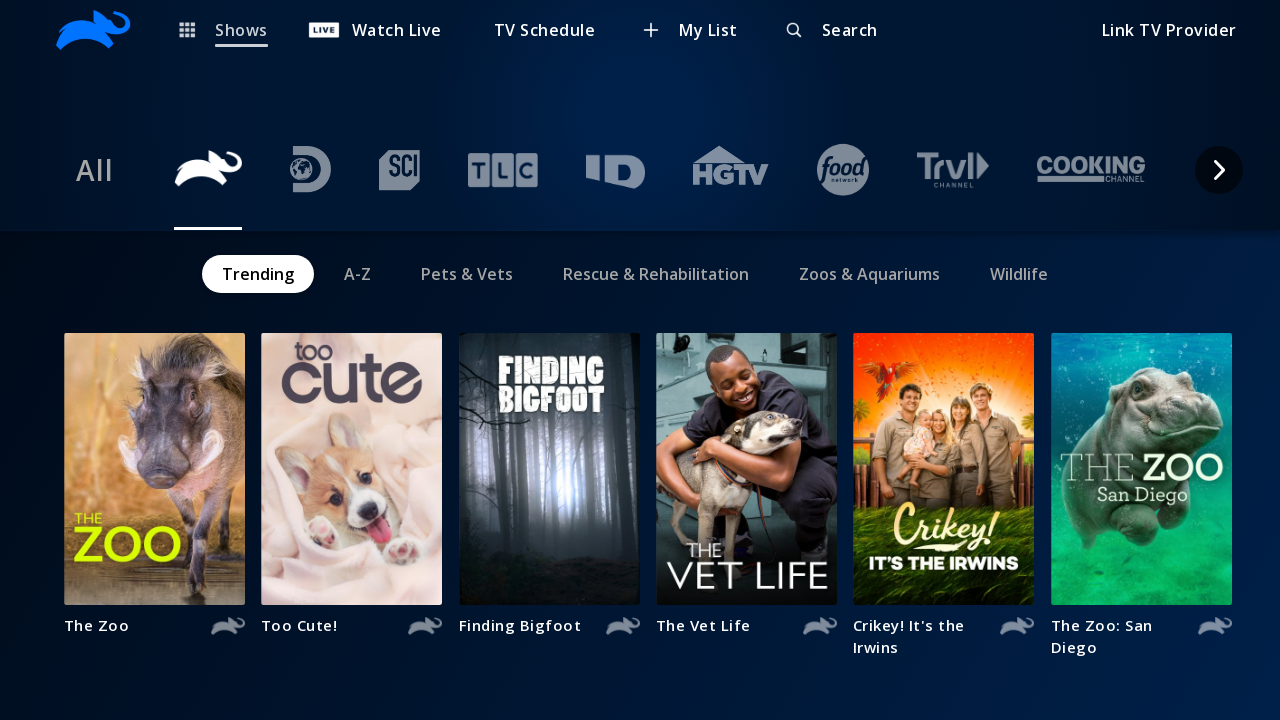

Clicked on Wildlife category at (1019, 274) on span:has-text('Wildlife')
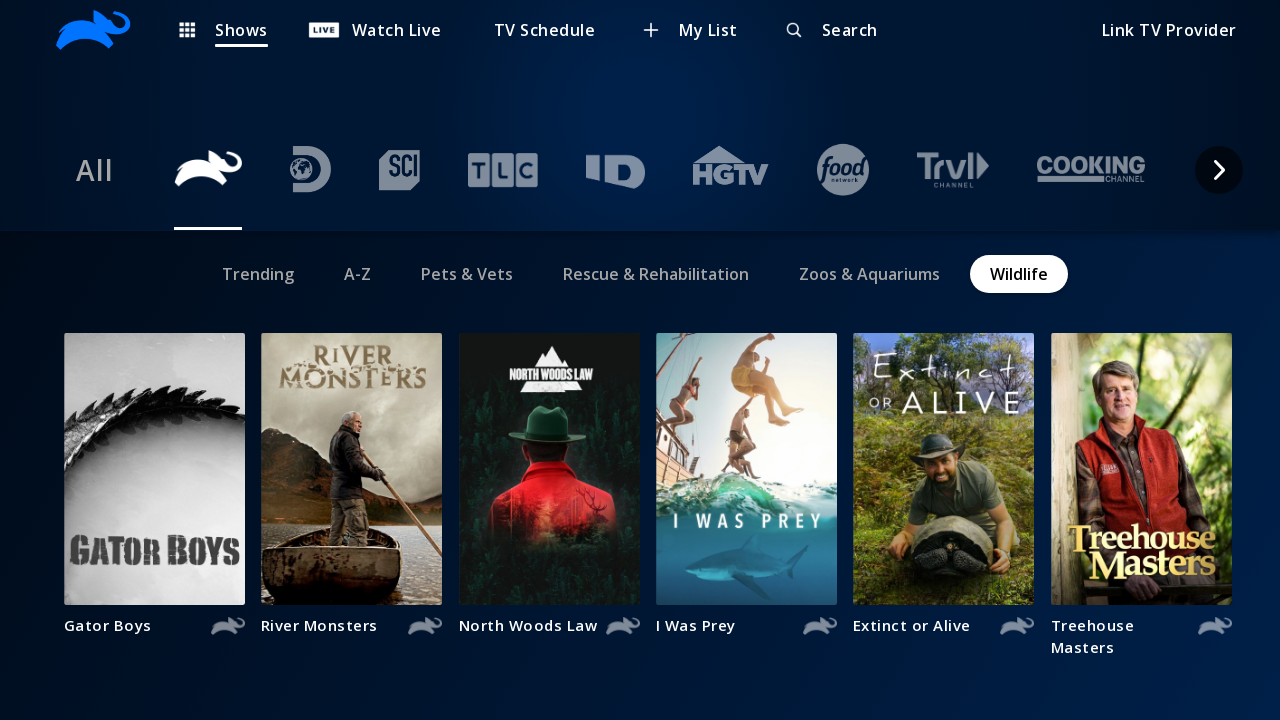

Wildlife shows list loaded successfully
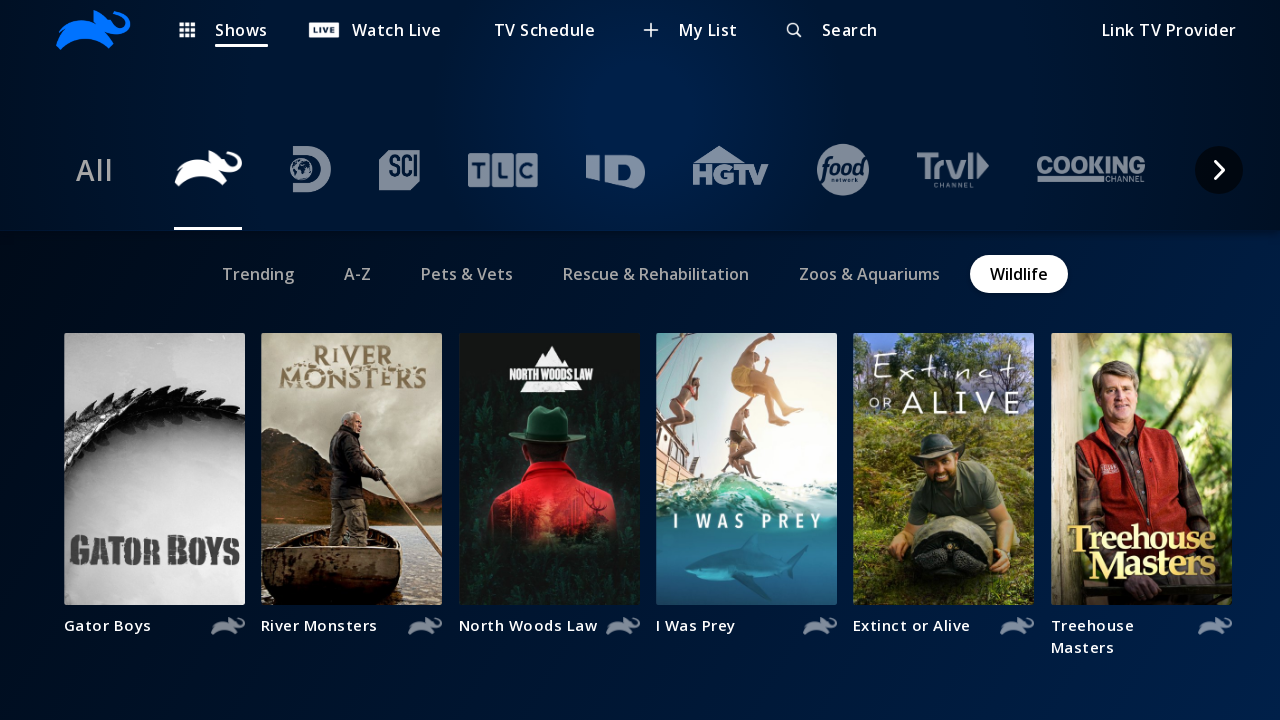

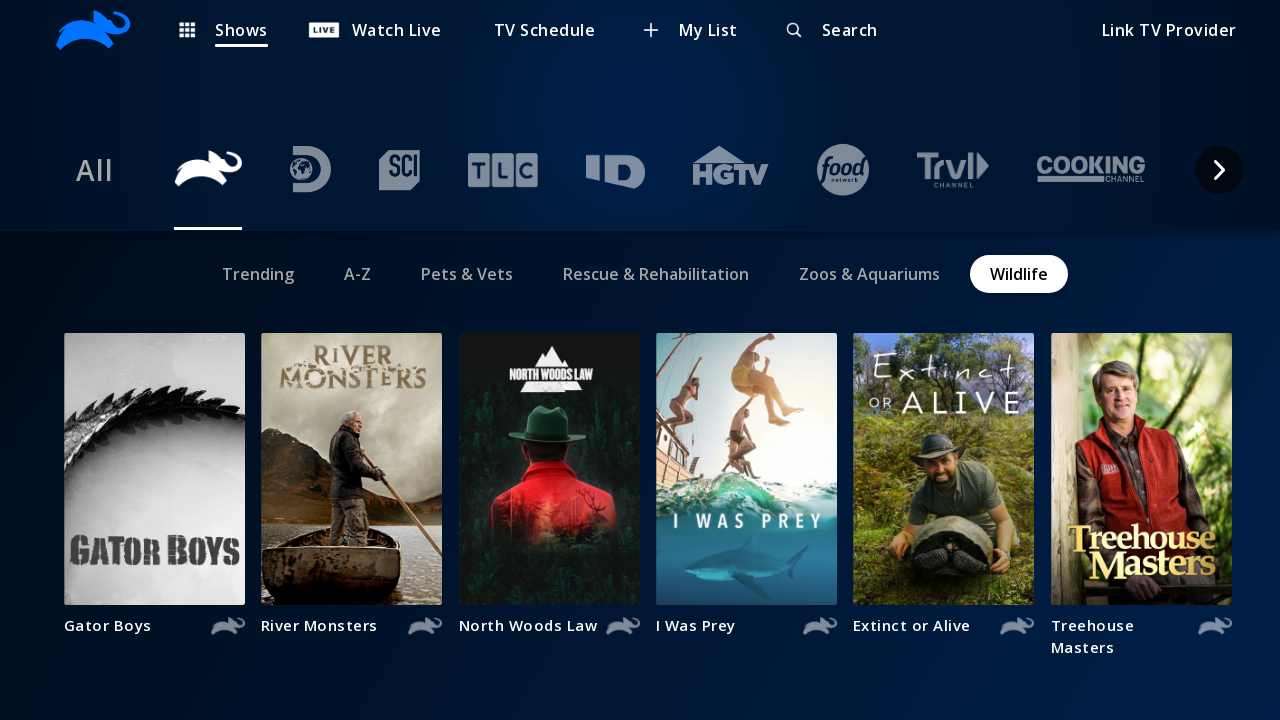